Tests hover functionality on the-internet.herokuapp.com by navigating to the hovers page, hovering over user avatars to reveal hidden information, and verifying that user details and profile links become visible on hover.

Starting URL: http://the-internet.herokuapp.com/

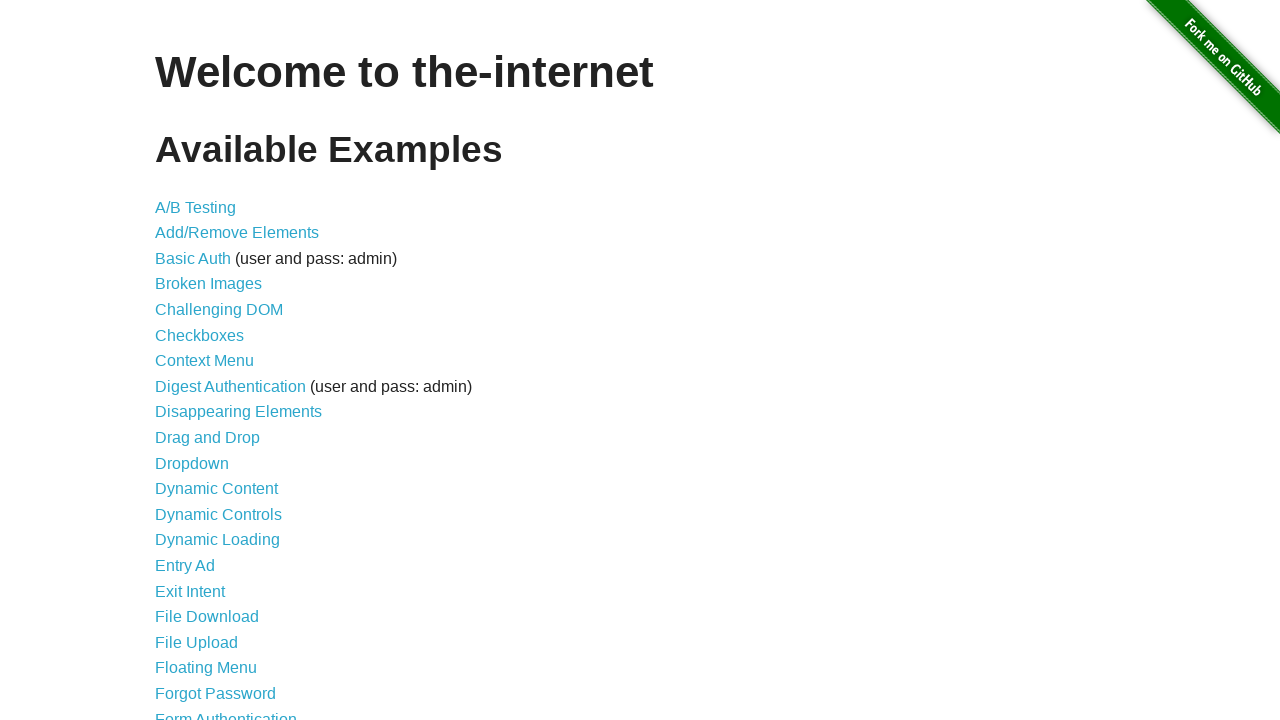

Clicked on the Hovers link to navigate to hovers page at (180, 360) on a[href='/hovers']
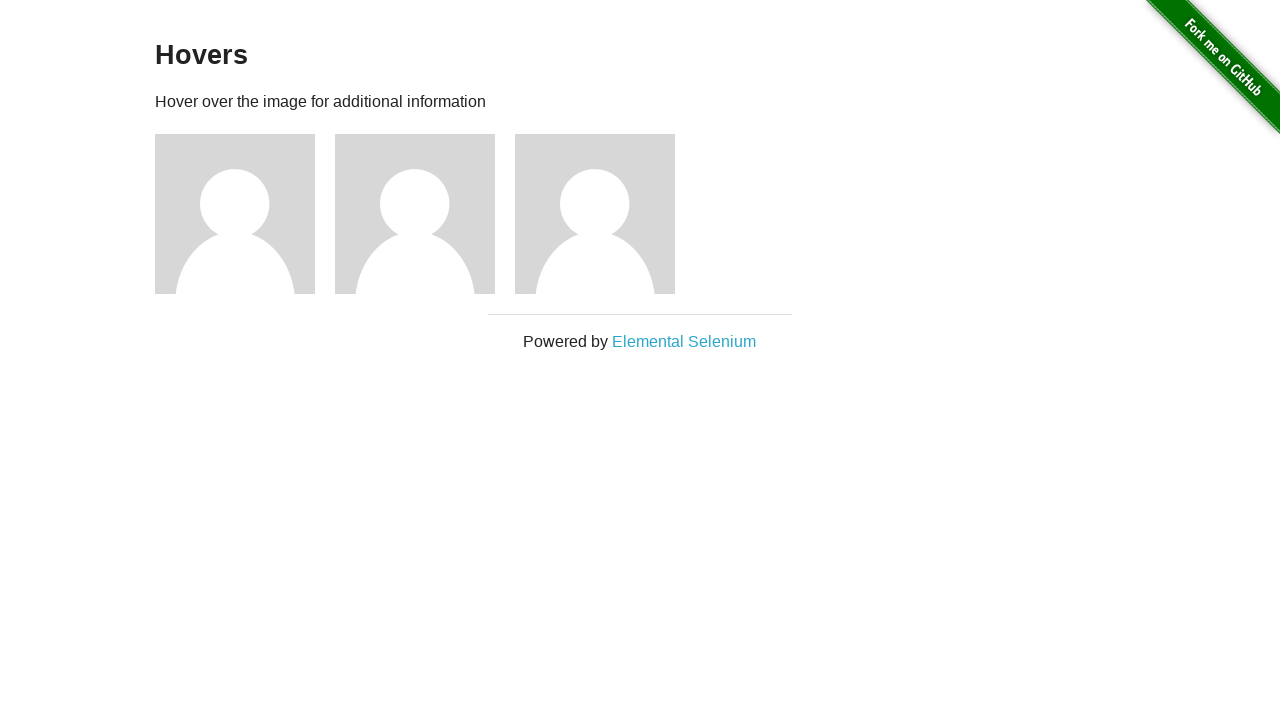

Located the page header element
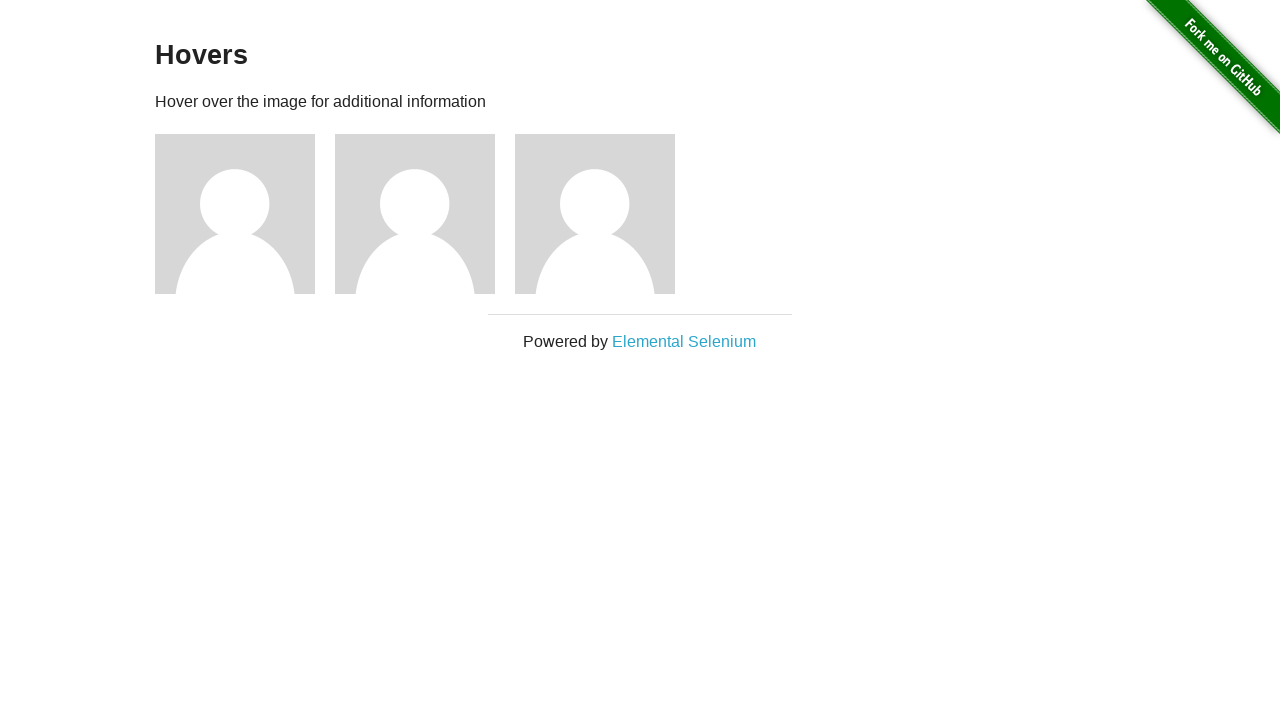

Verified page header displays 'Hovers'
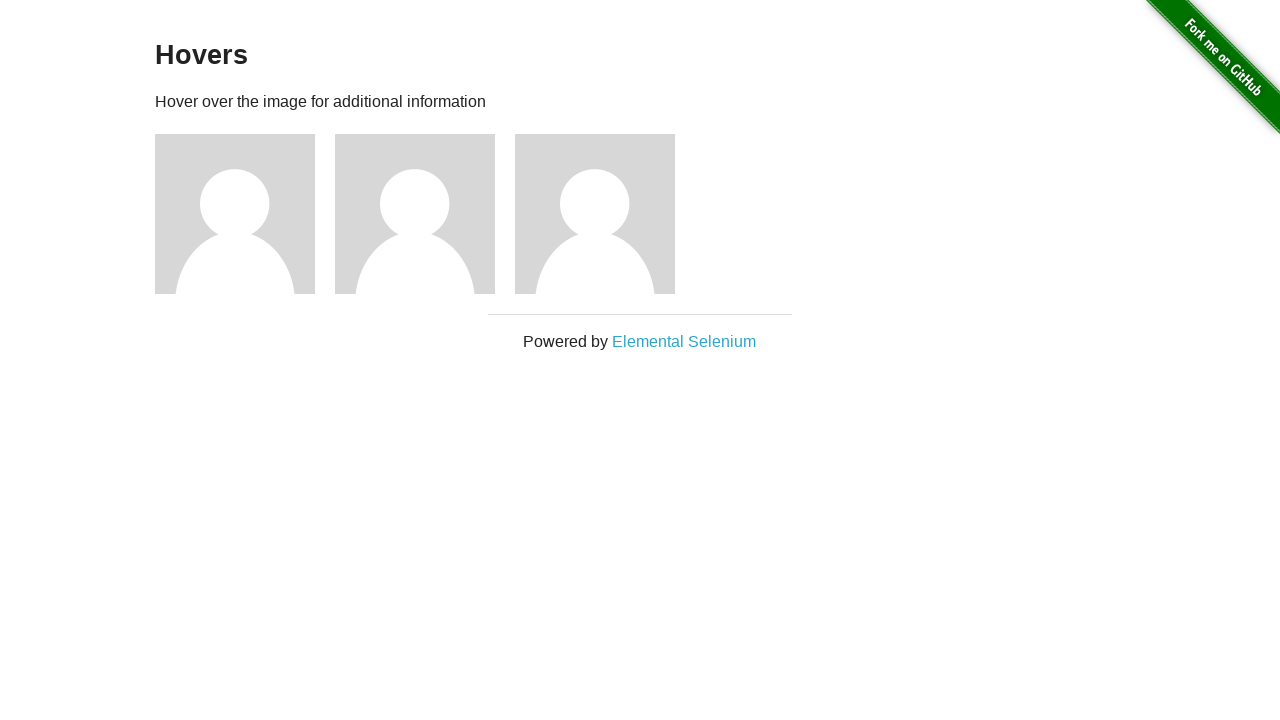

Located user 2's image element
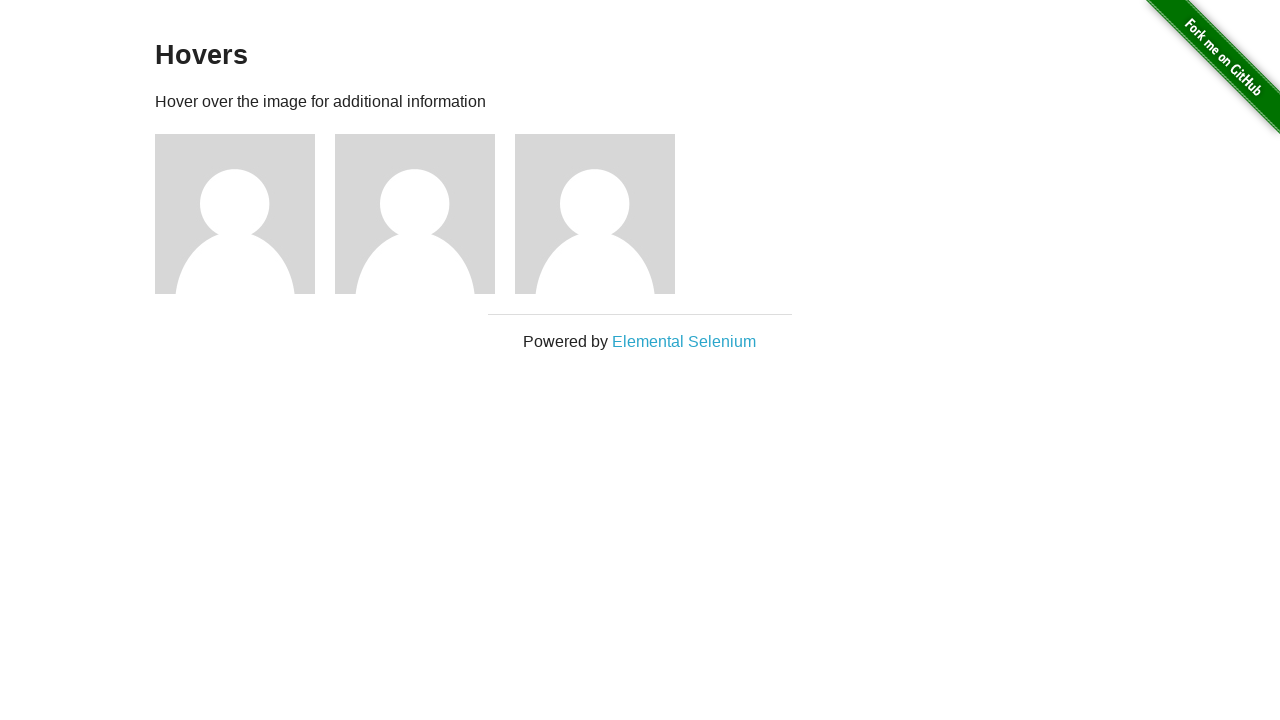

Hovered over user 2's image to reveal hidden content at (415, 214) on xpath=//a[@href='/users/2']/../../img
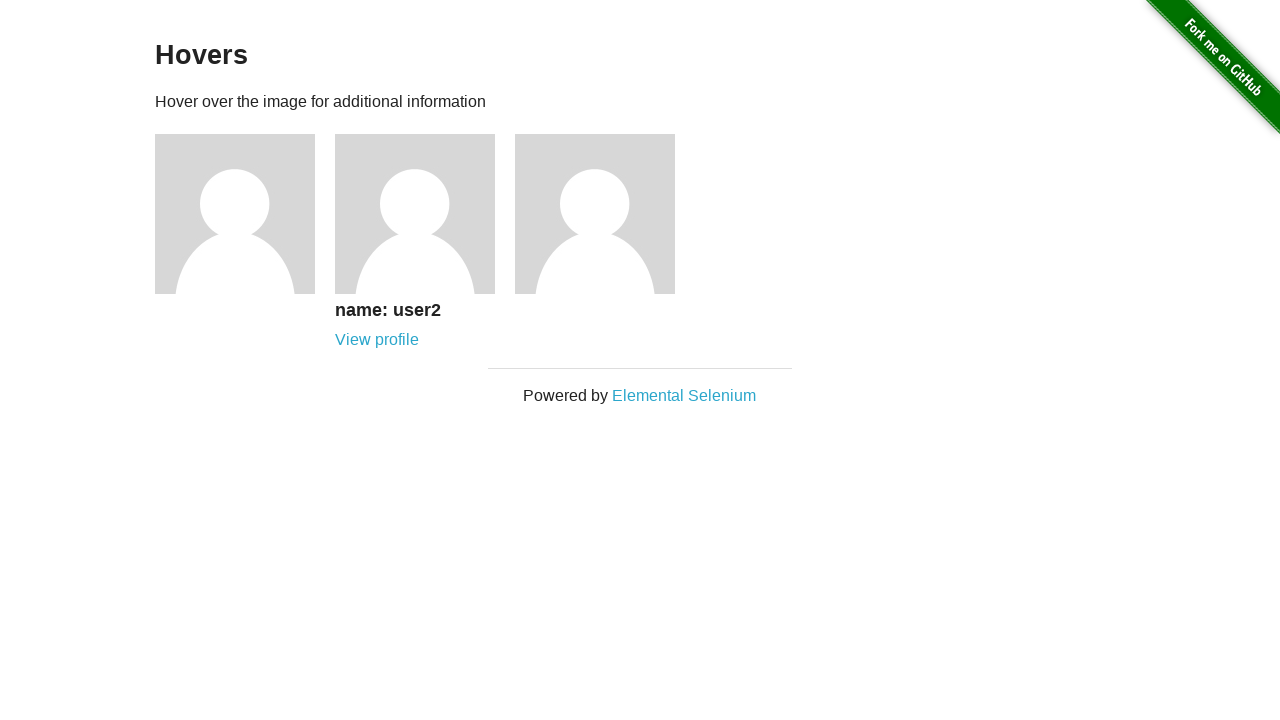

Located the username element after hovering
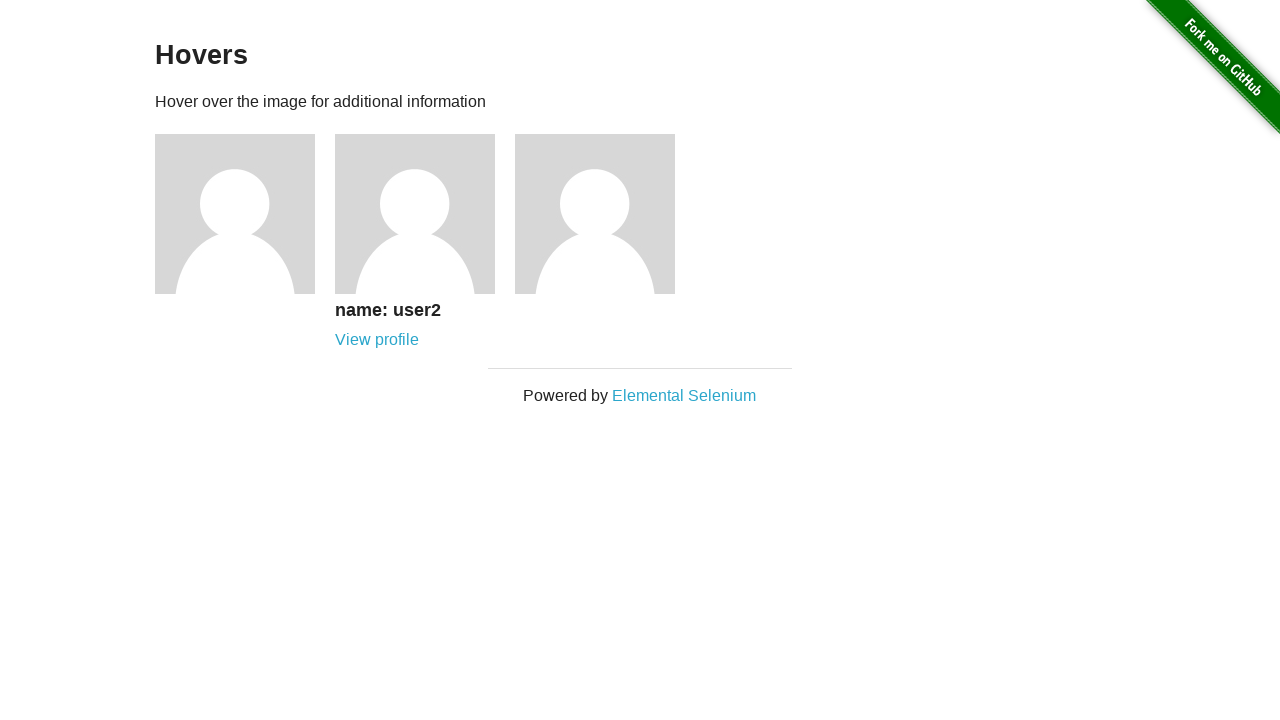

Verified username contains 'user2' after hover
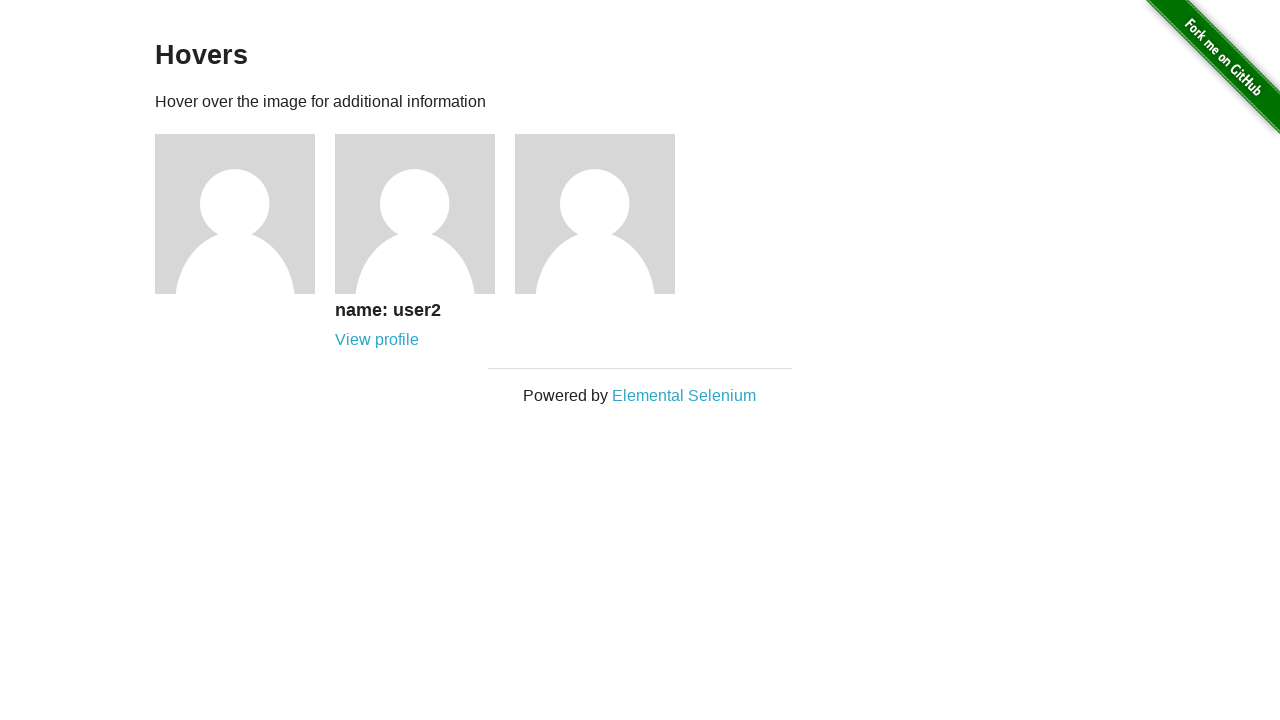

Located the profile image element
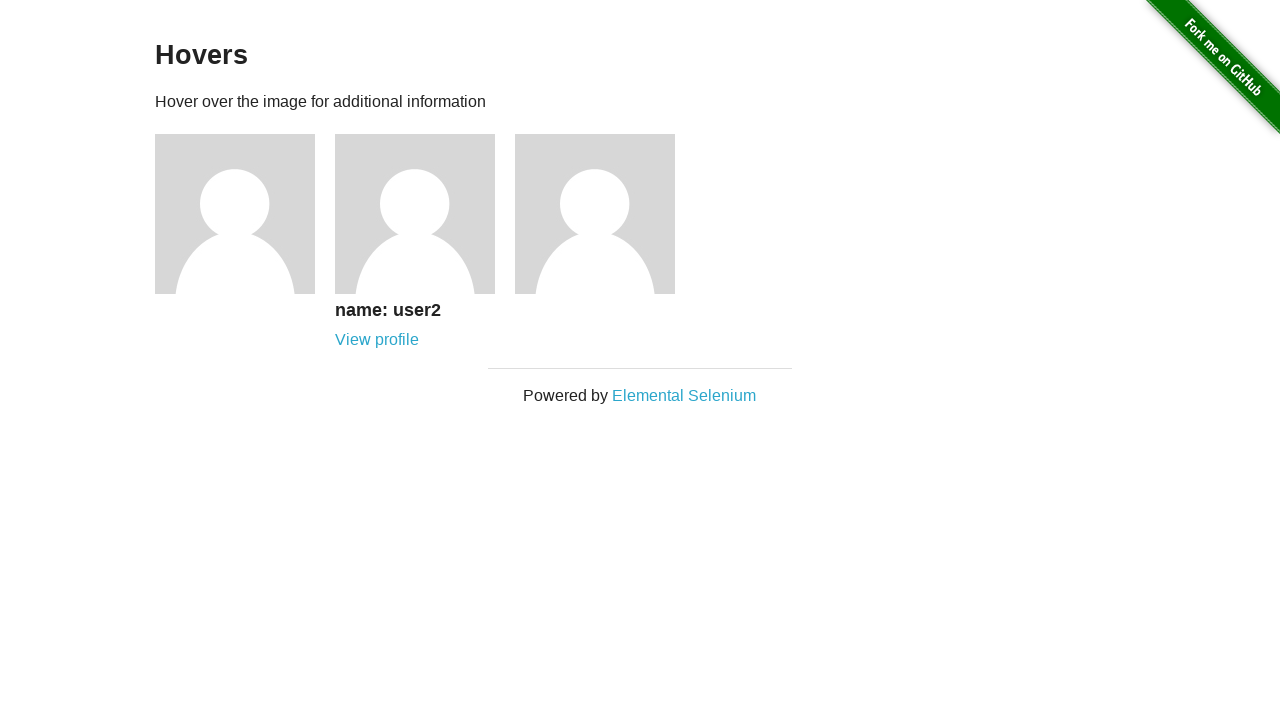

Hovered over the profile image again at (415, 214) on xpath=//a[@href='/users/2']/../../img
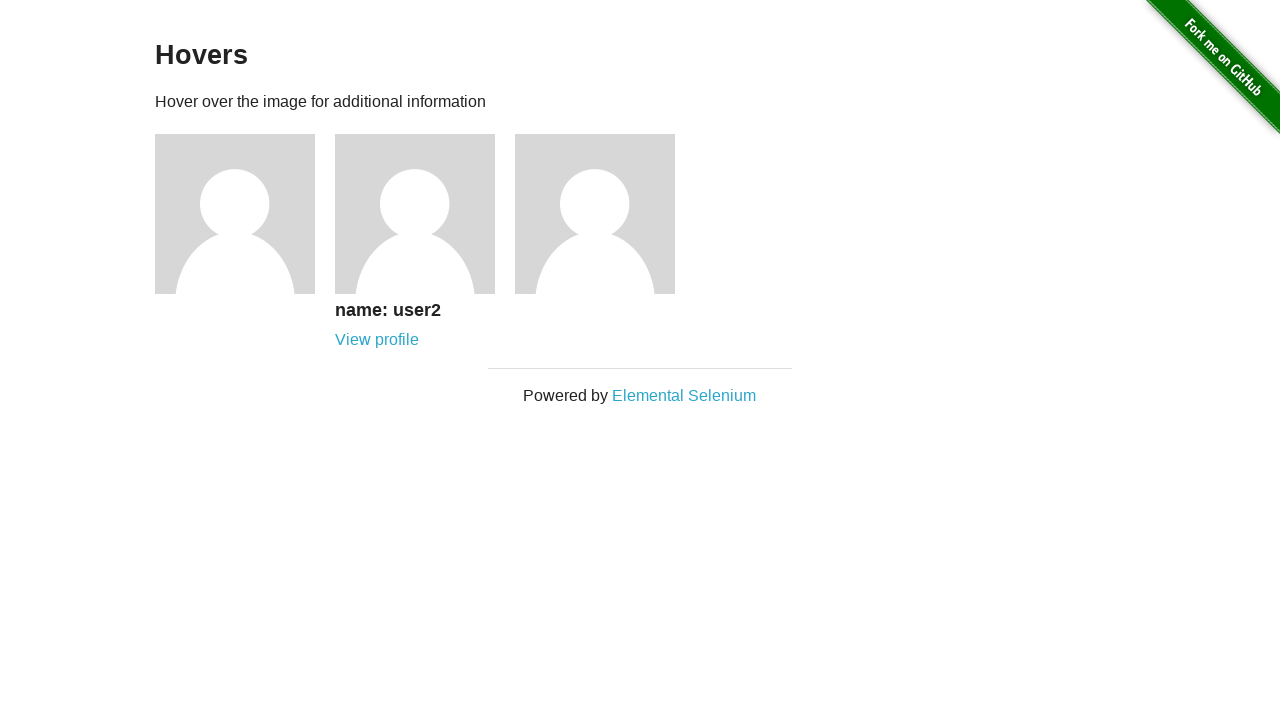

Located the profile link element
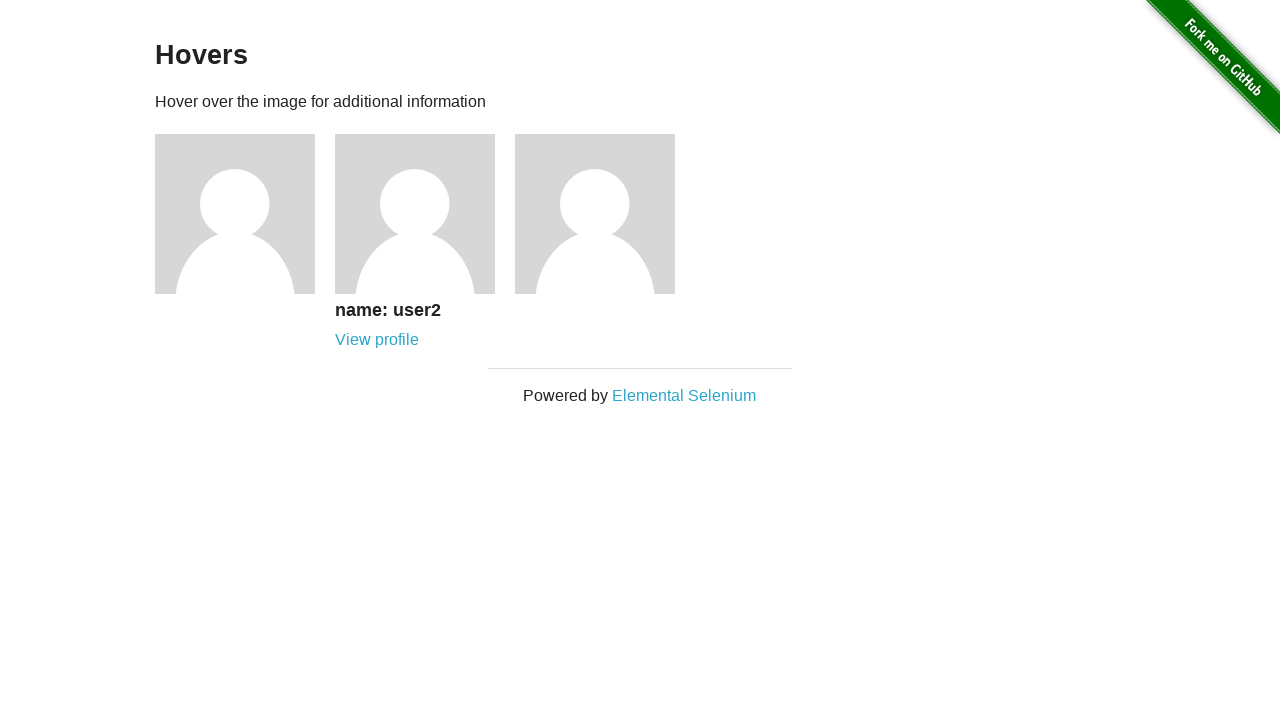

Verified the 'View profile' link is visible after hover
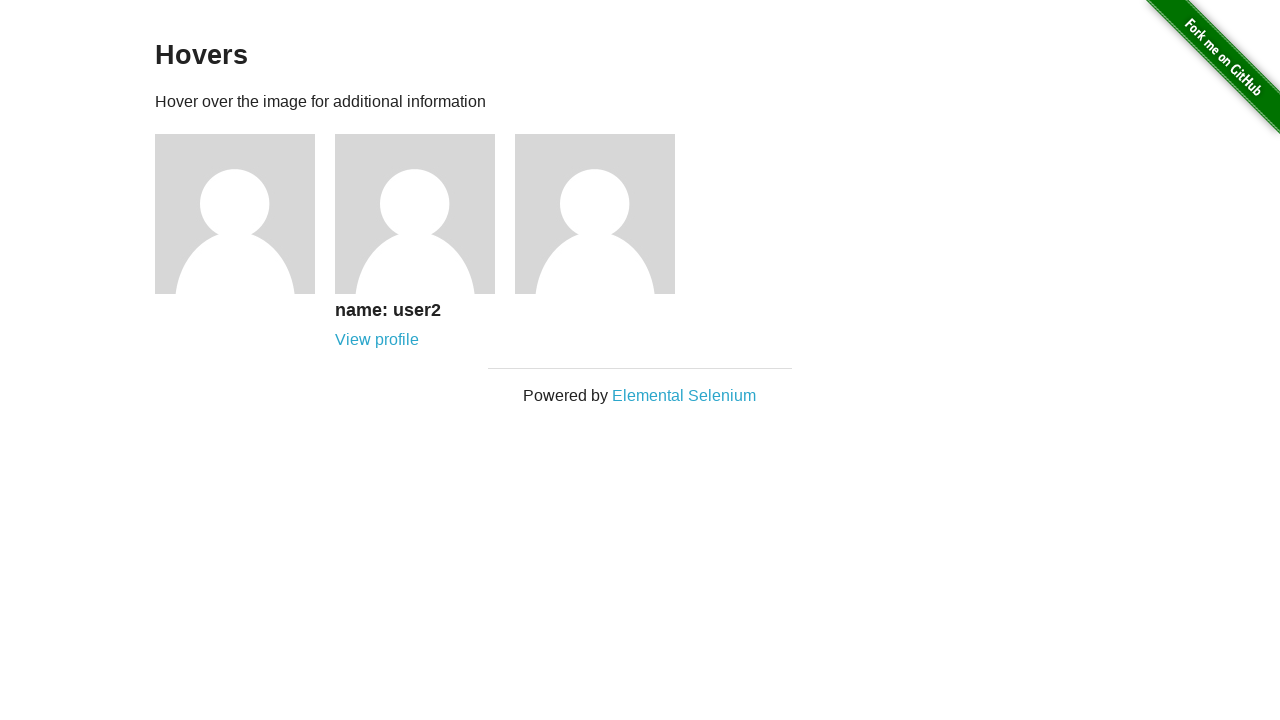

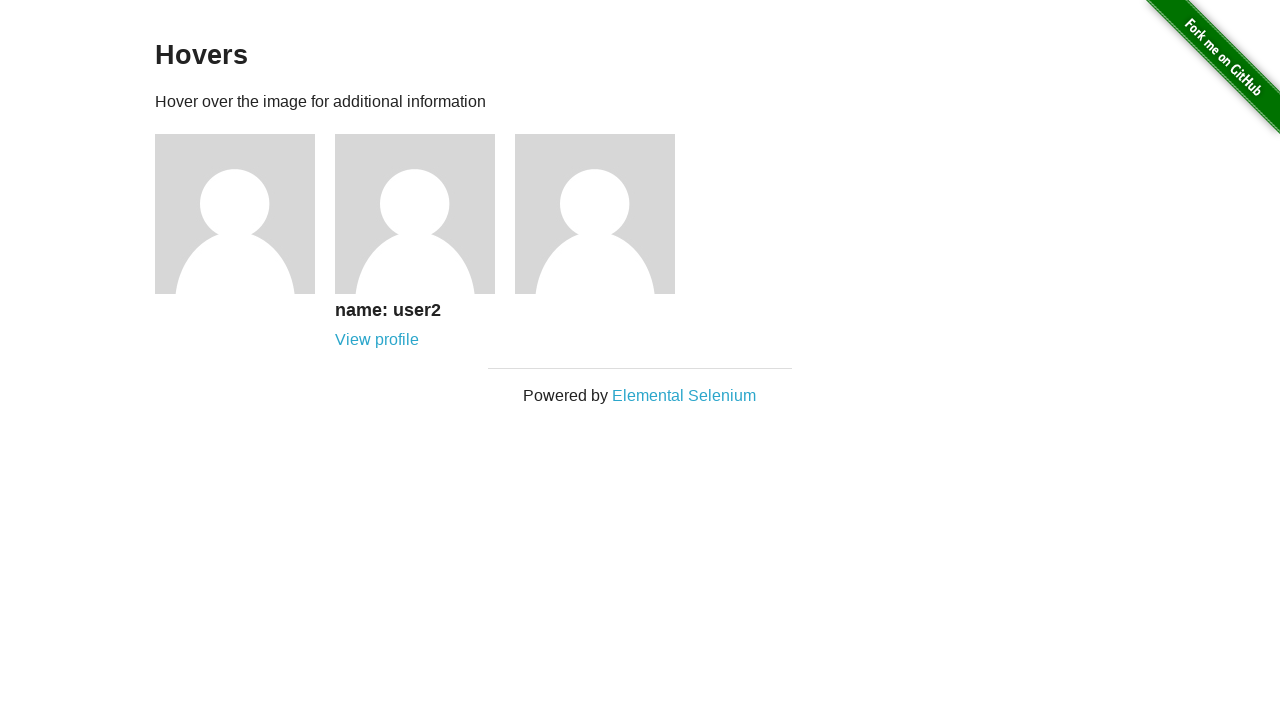